Tests drag and drop using manual mouse actions (click and hold, move, release) instead of the built-in drag method, then verifies elements swapped.

Starting URL: https://the-internet.herokuapp.com/drag_and_drop

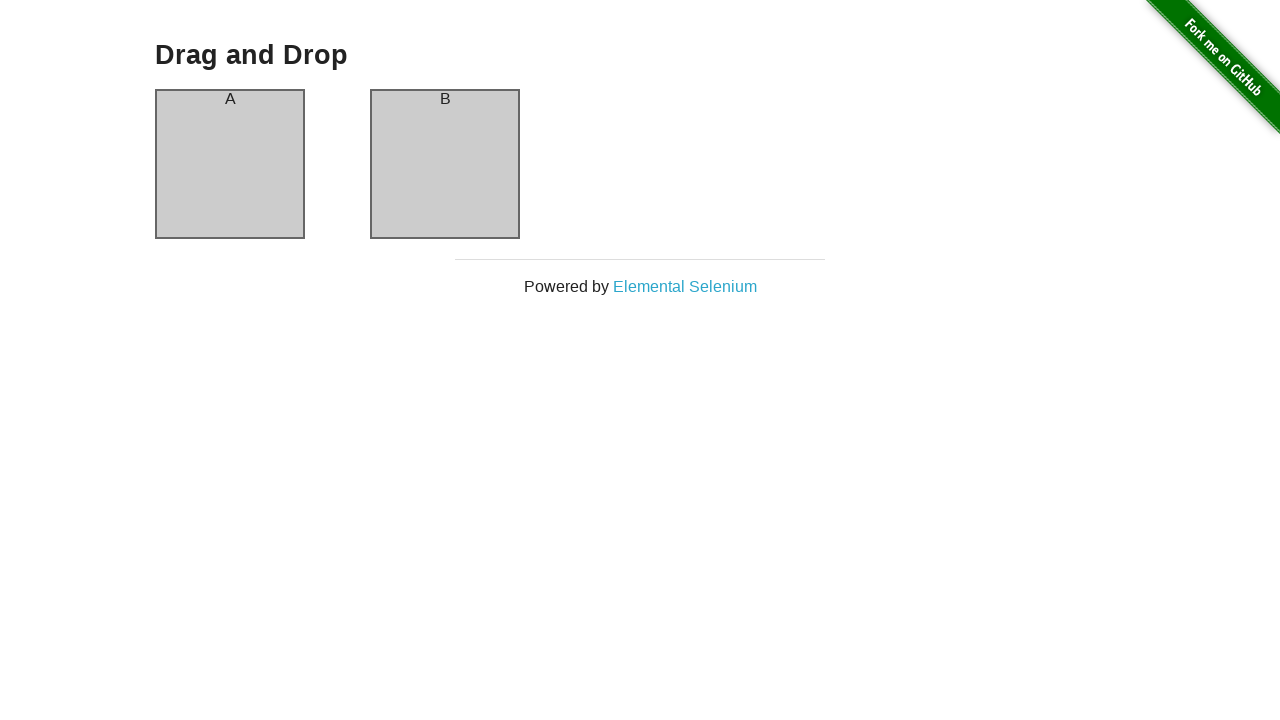

Waited for column A element to be present
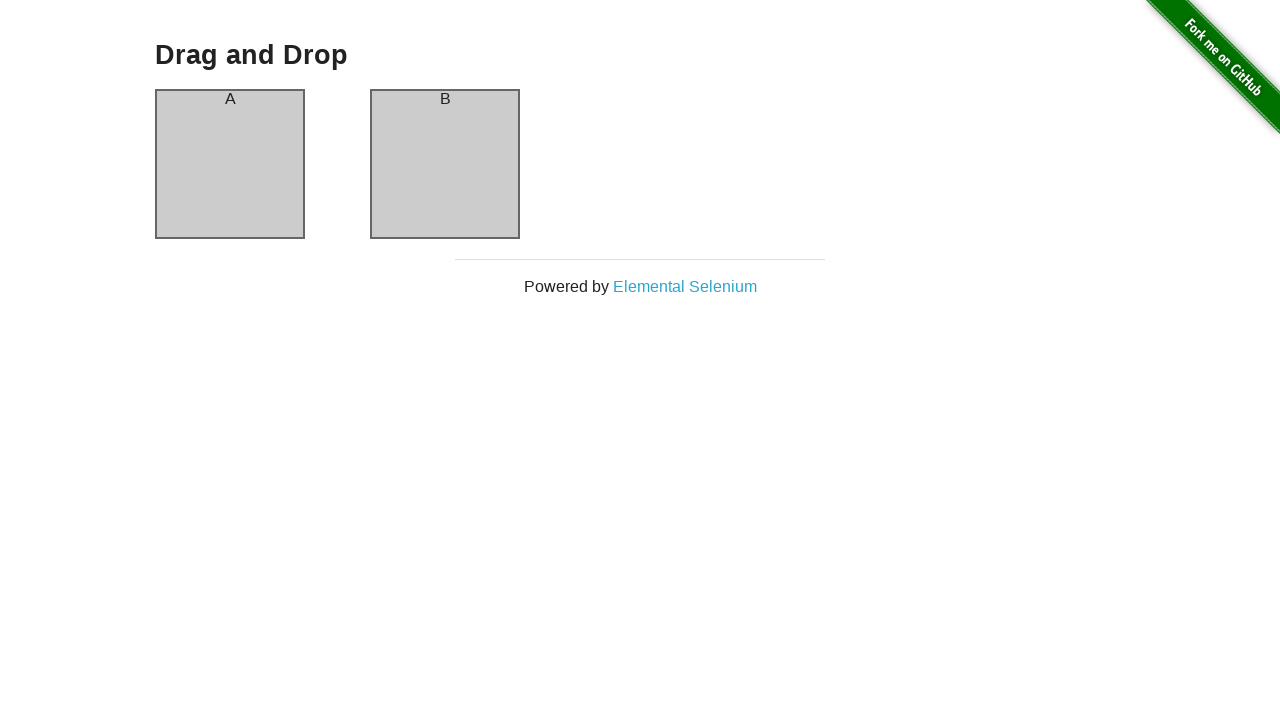

Verified column A contains 'A'
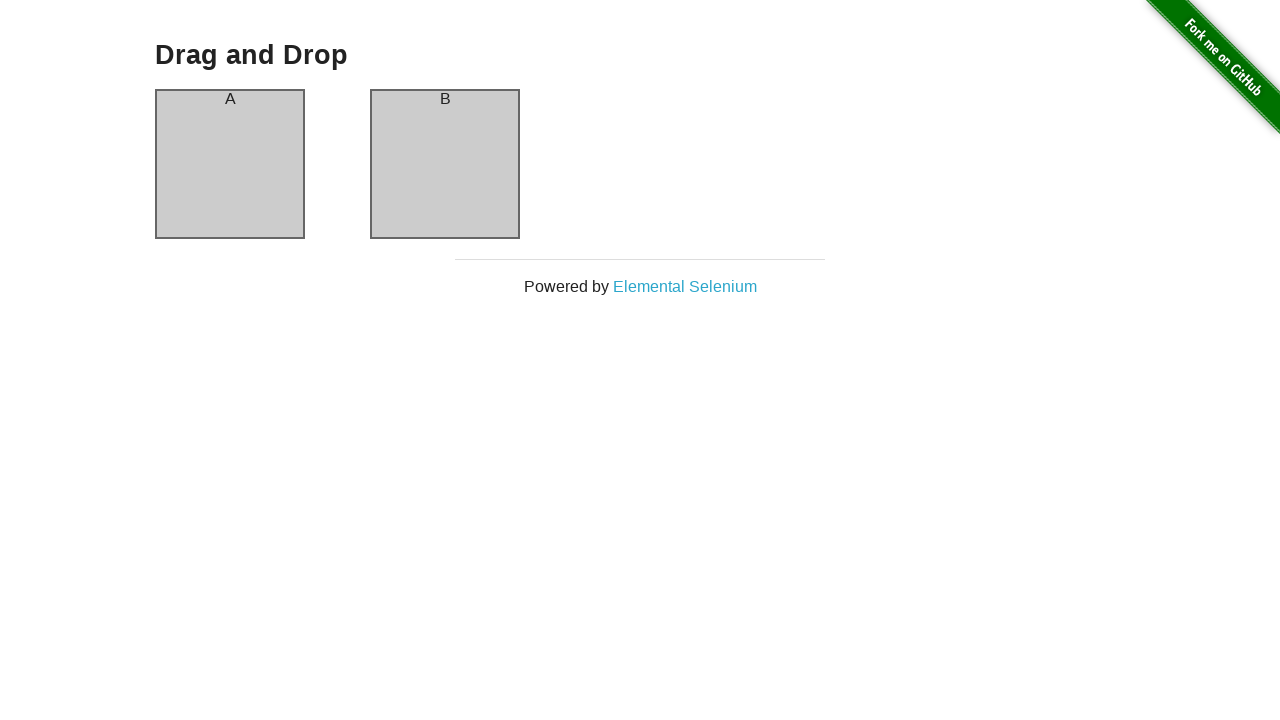

Verified column B contains 'B'
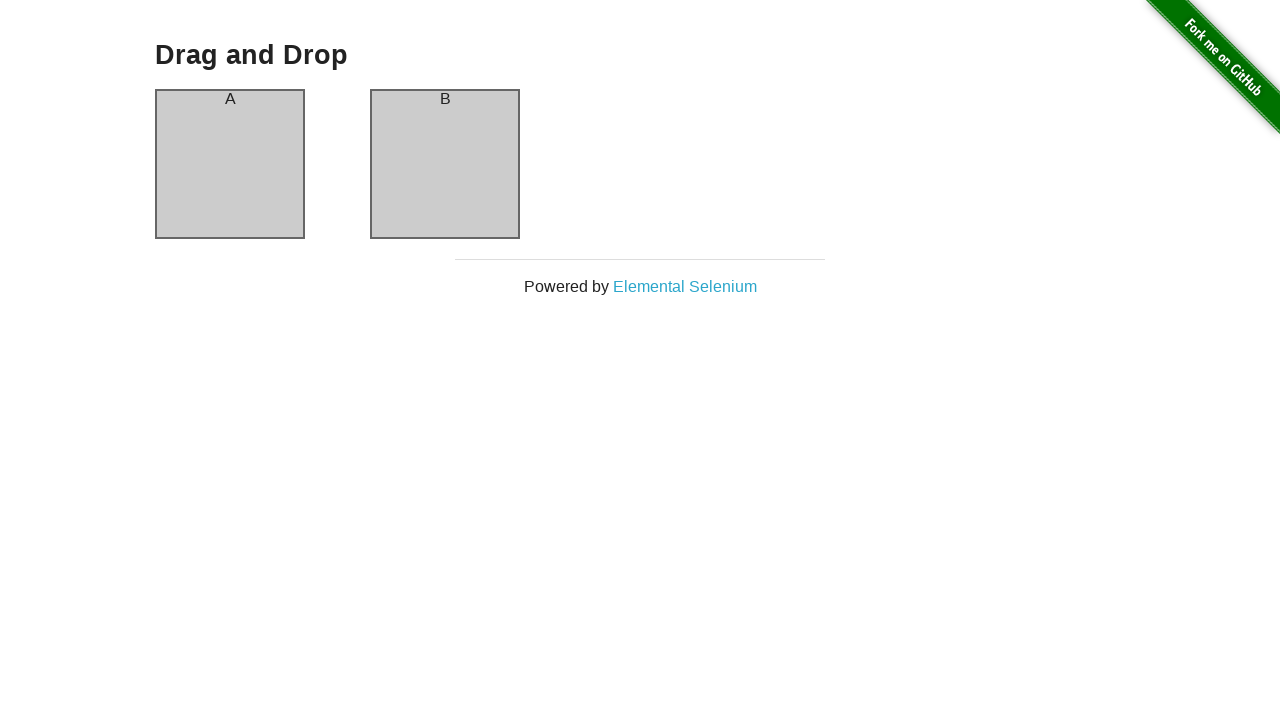

Hovered over column A element at (230, 164) on #column-a
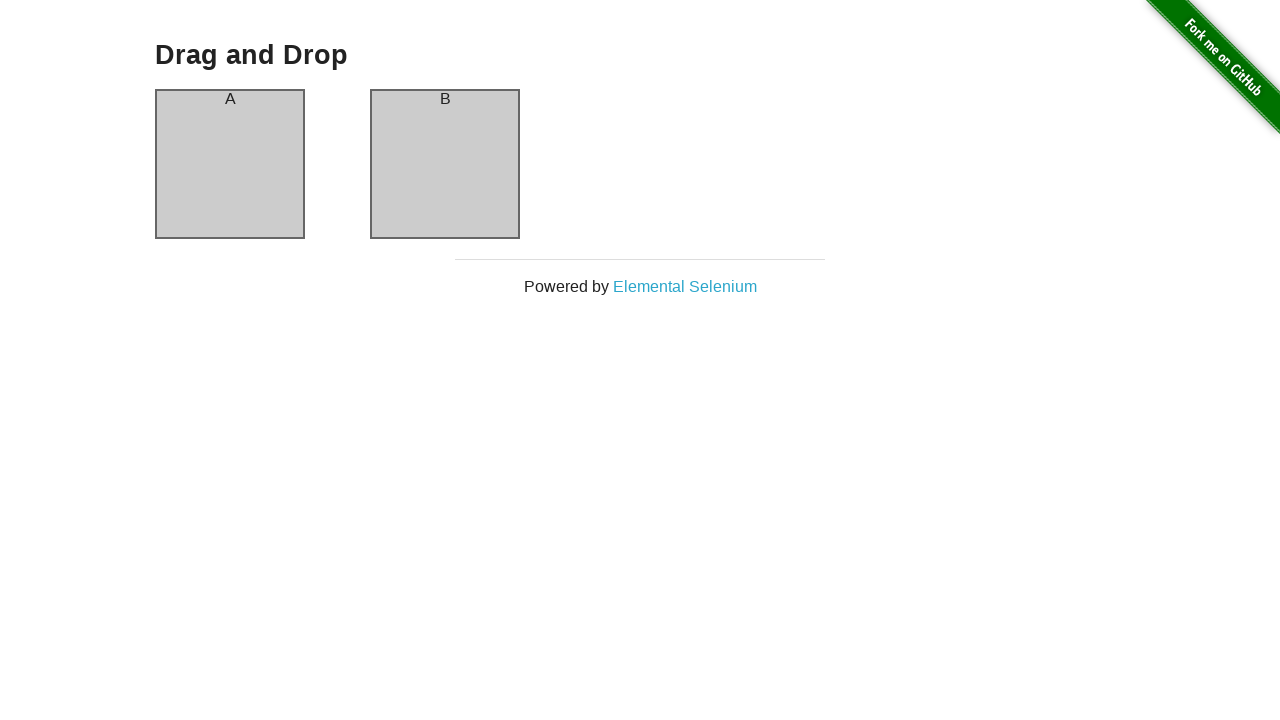

Pressed mouse button down on column A at (230, 164)
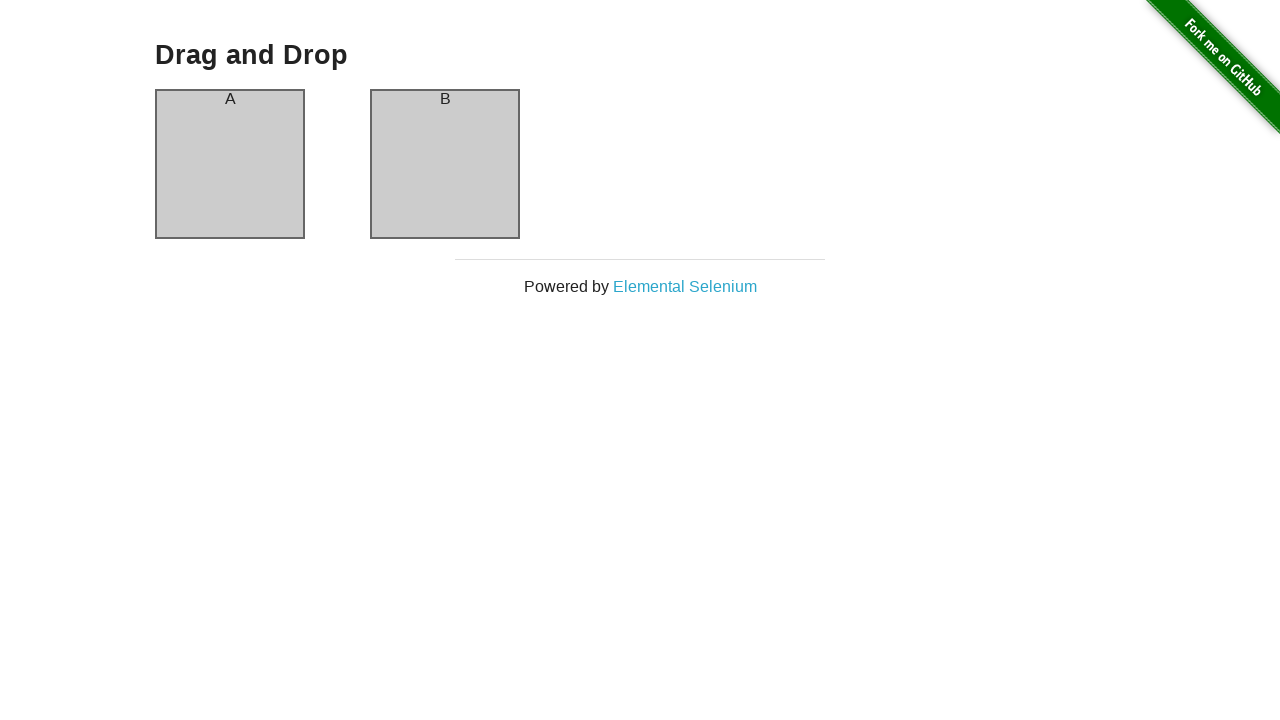

Moved mouse to hover over column B element at (445, 164) on #column-b
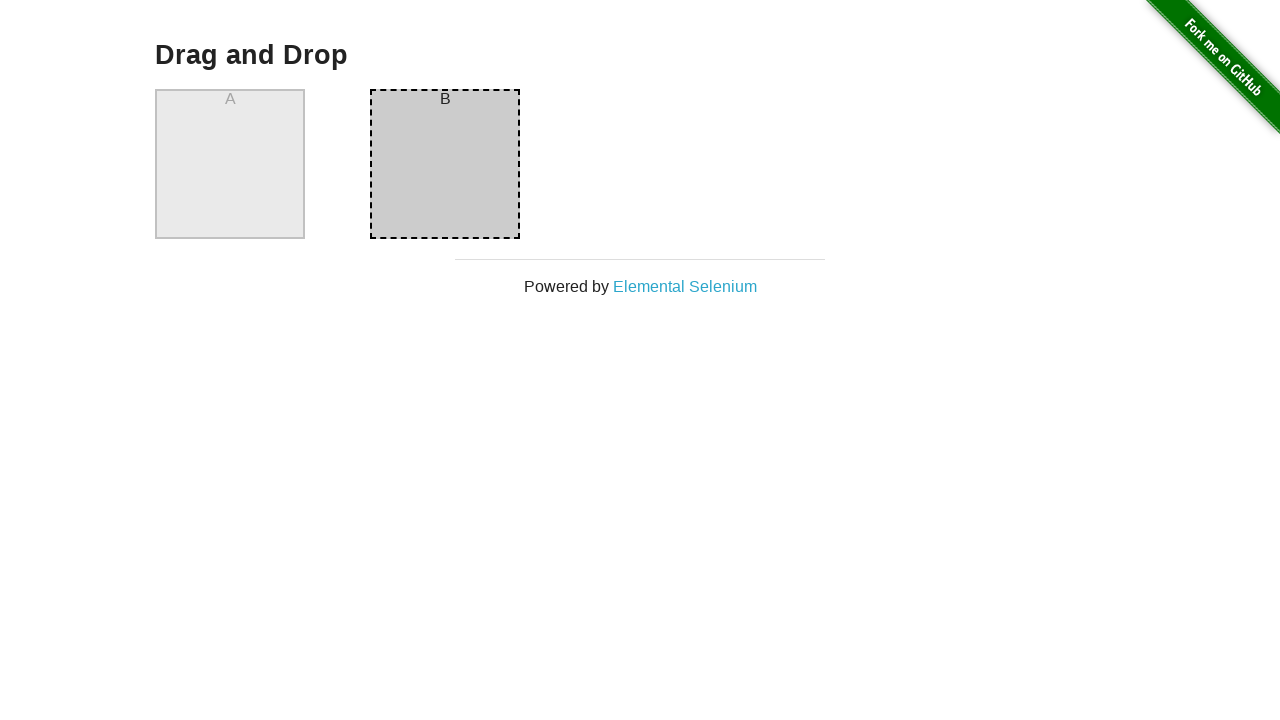

Released mouse button to drop element at (445, 164)
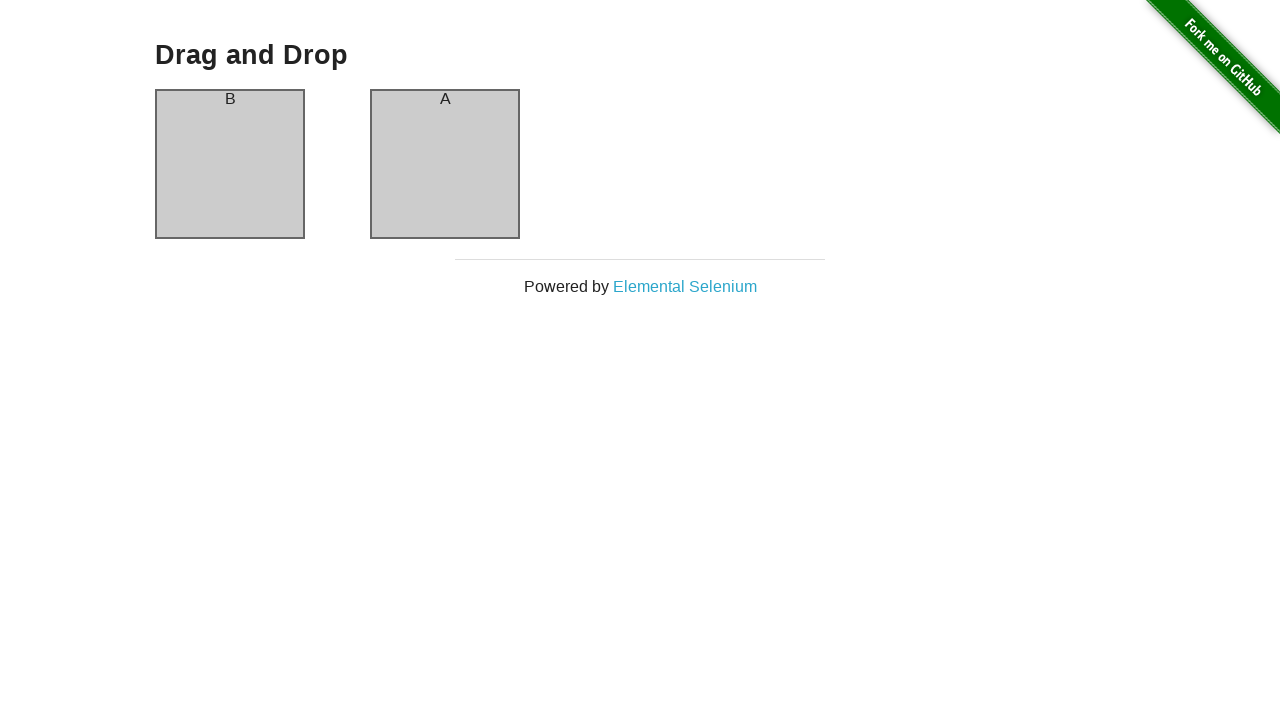

Waited for column A to contain 'B' after drag and drop
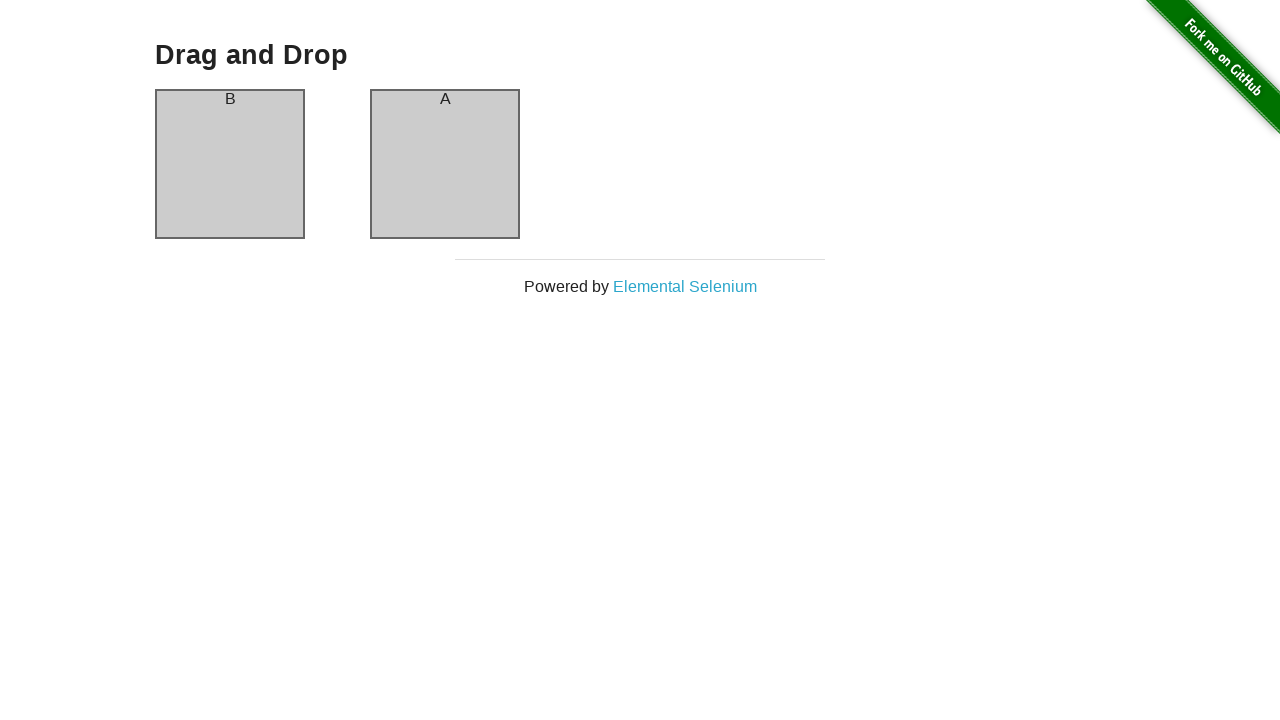

Verified column A now contains 'B' after swap
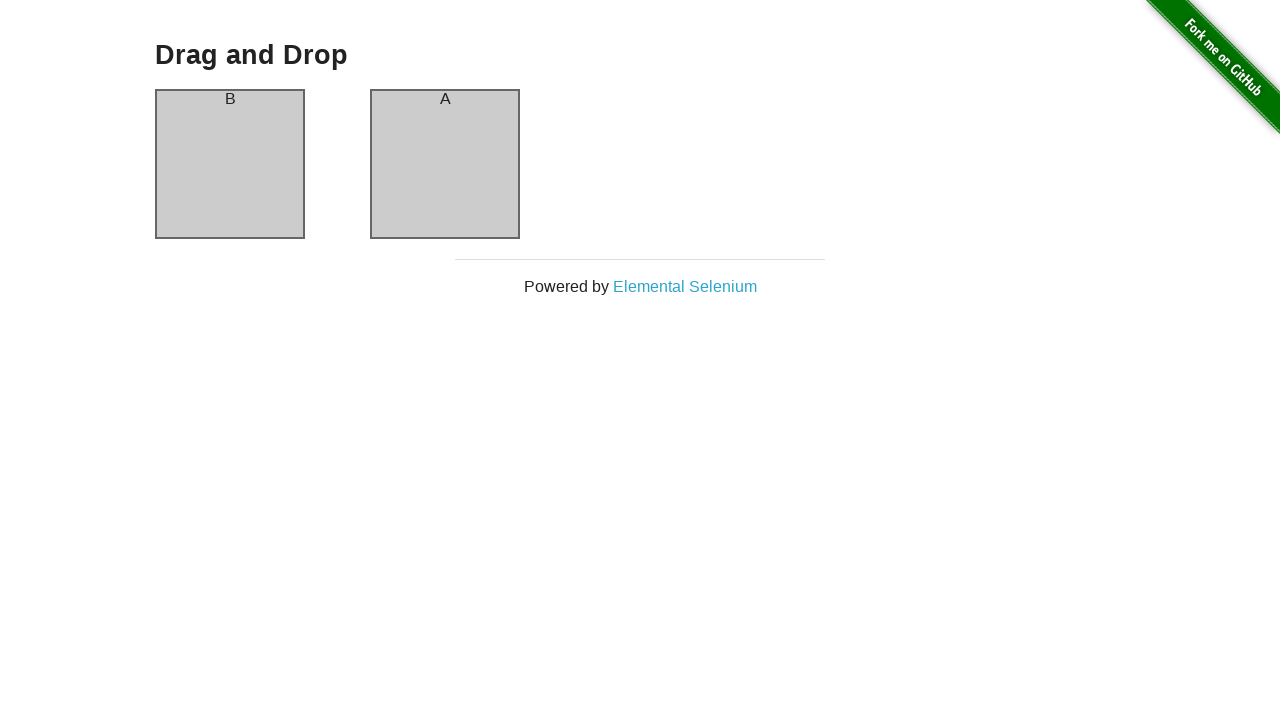

Verified column B now contains 'A' after swap
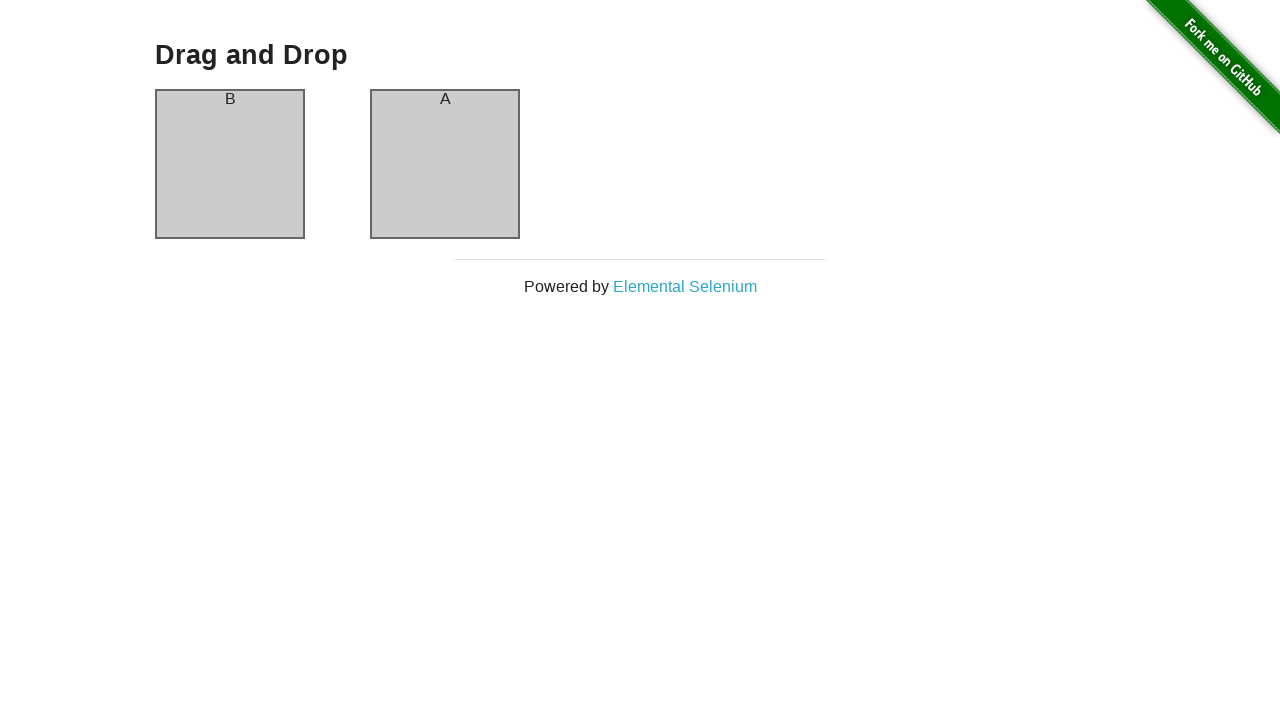

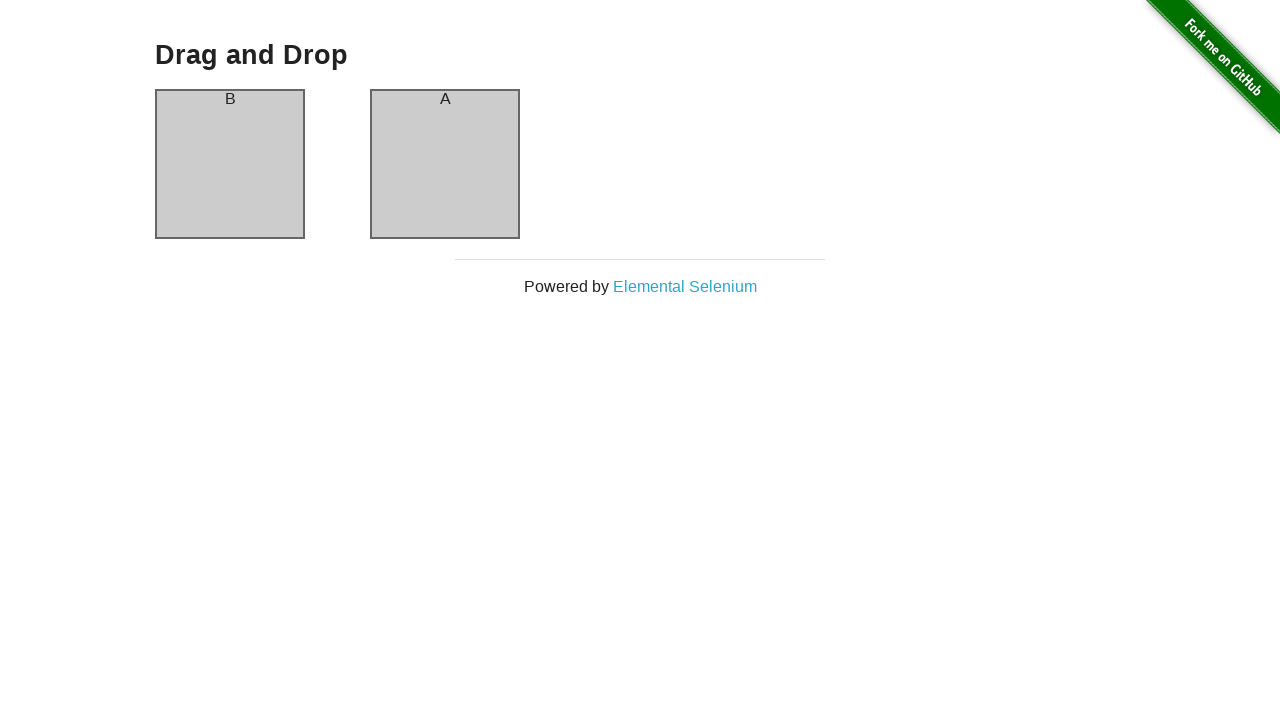